Navigates to the Rahul Shetty Academy website and retrieves page information including title and URL

Starting URL: https://rahulshettyacademy.com/

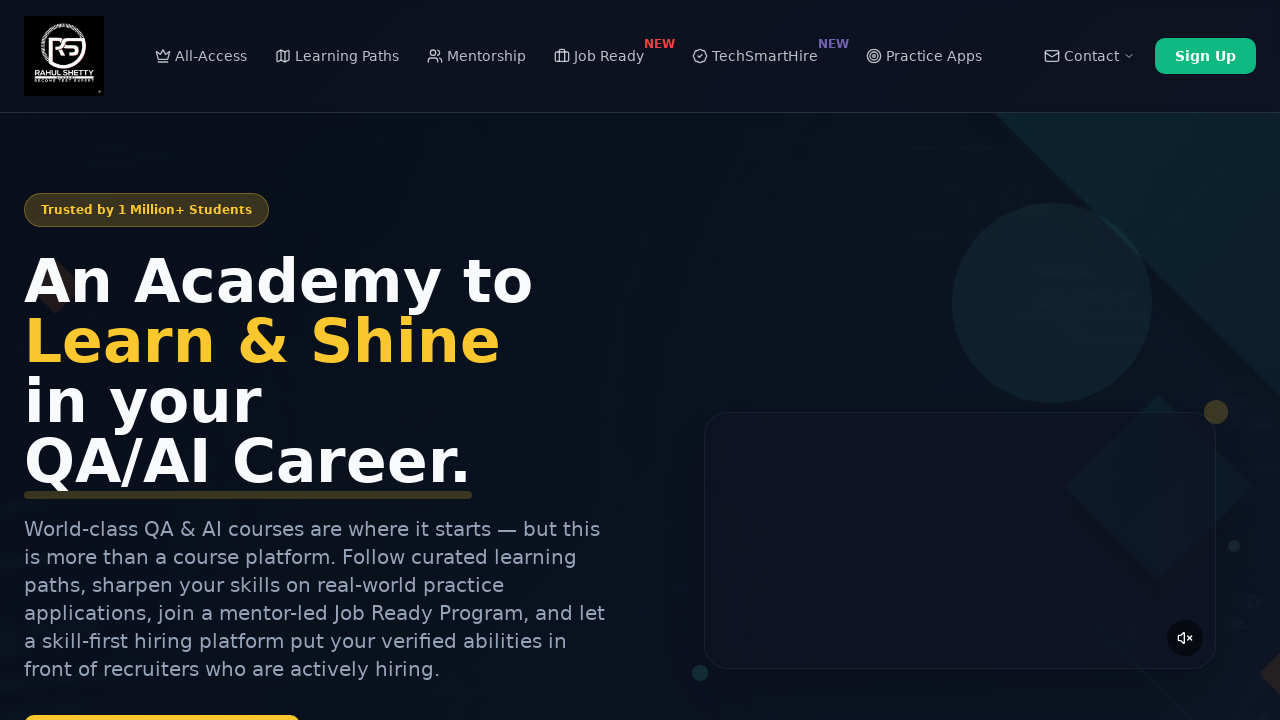

Retrieved page title
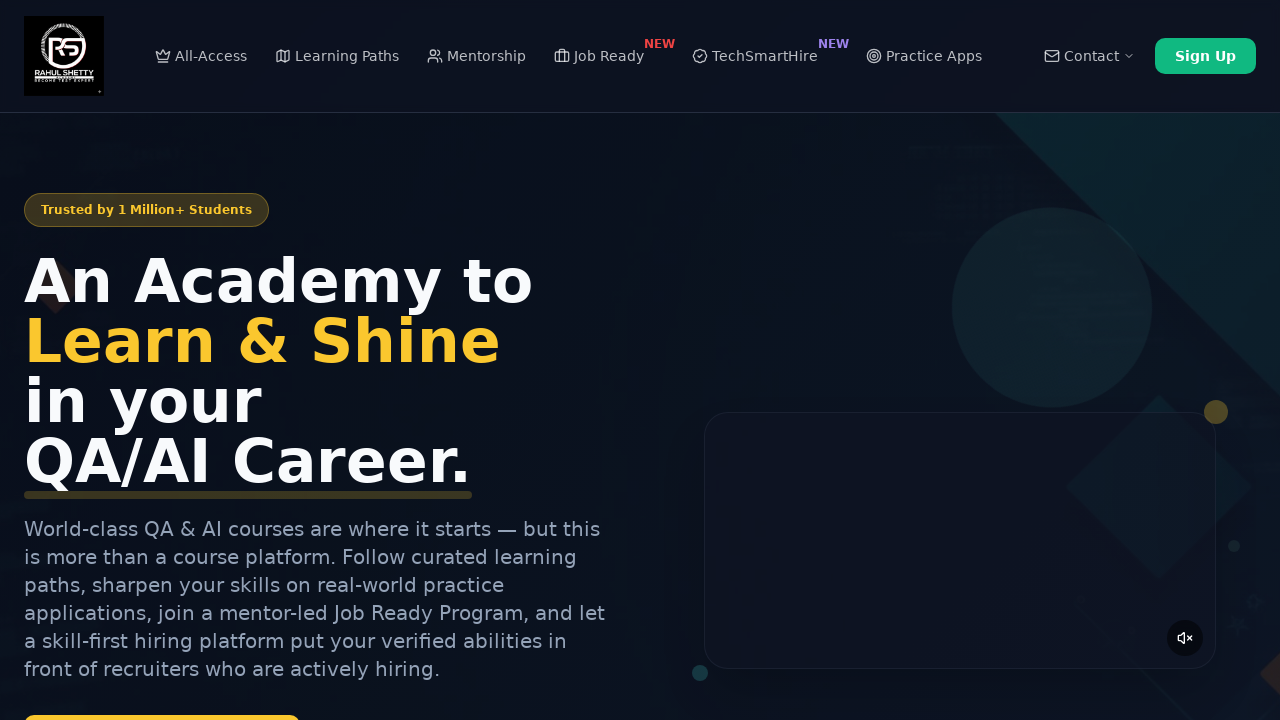

Retrieved current page URL
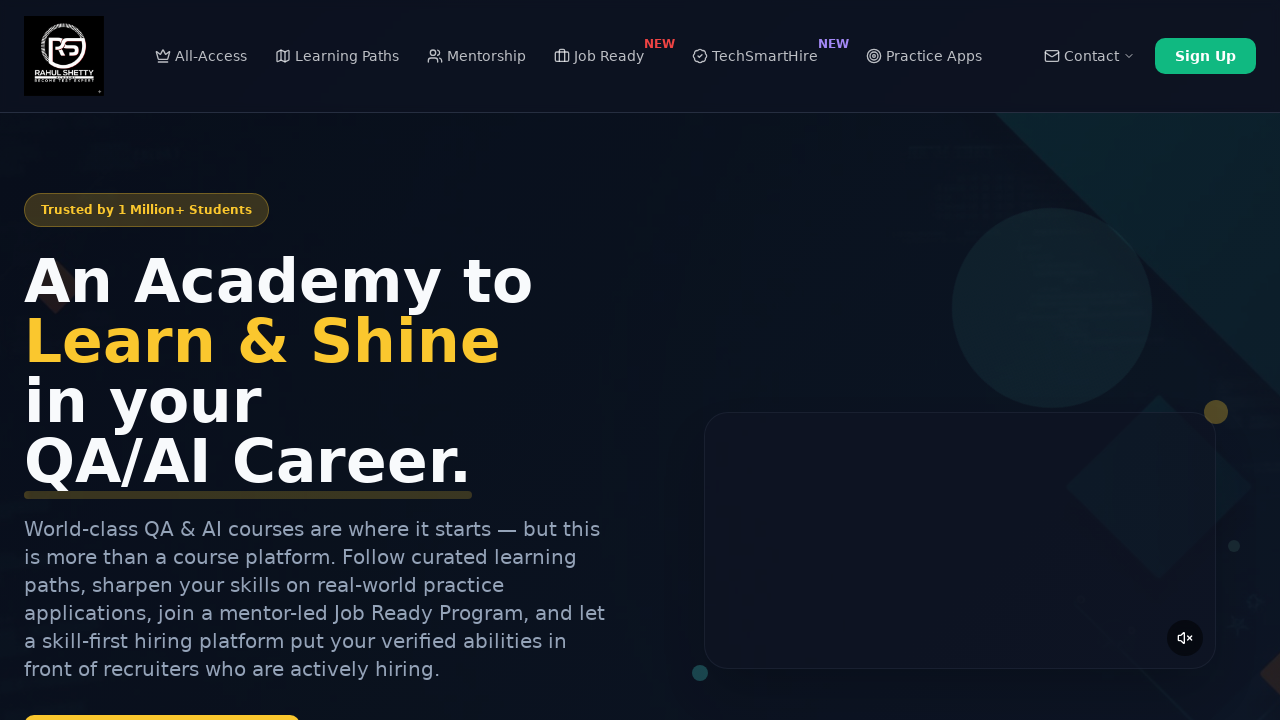

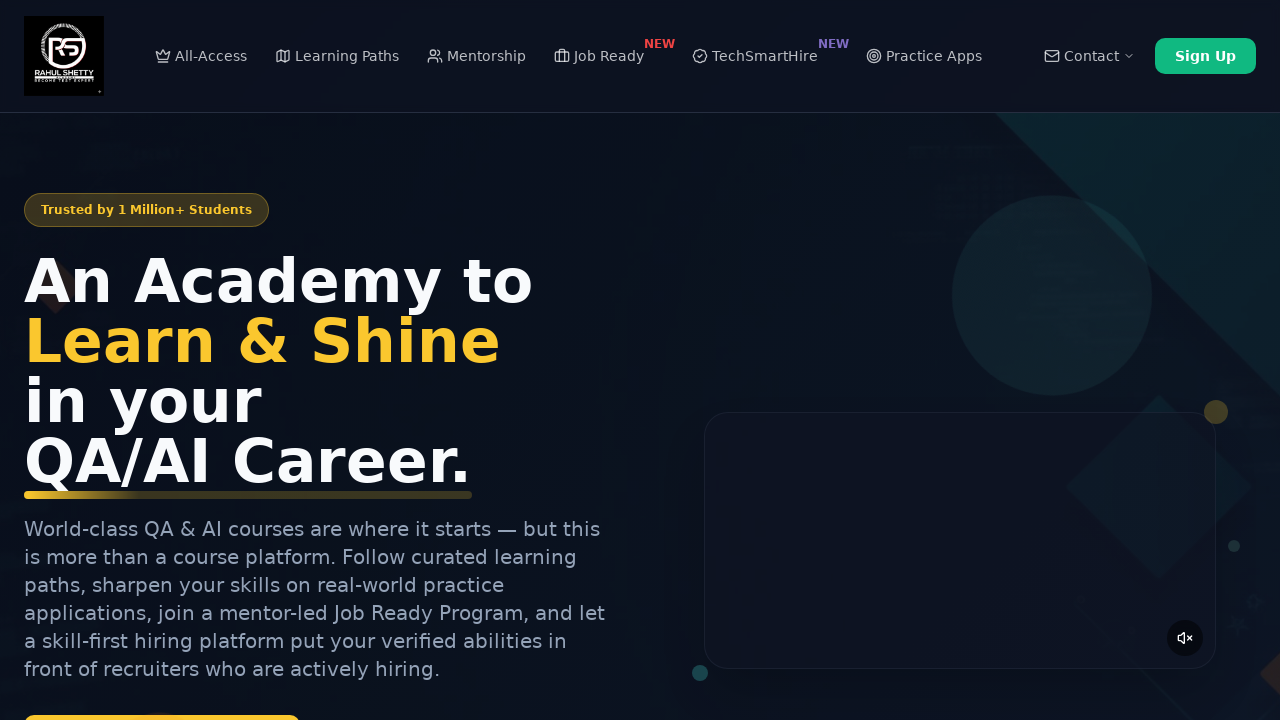